Tests iframe handling by navigating to a frames demo page, switching to an iframe, and entering text into a text field within the frame.

Starting URL: http://demo.automationtesting.in/Frames.html

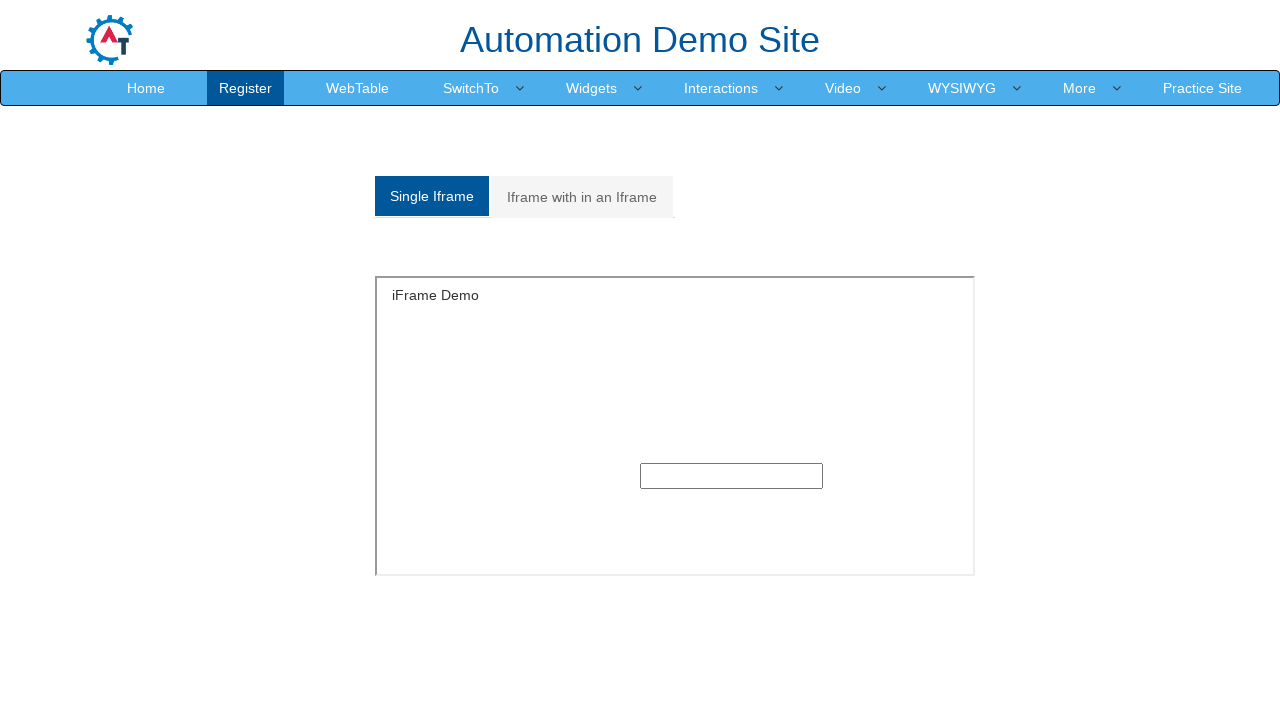

Navigated to frames demo page
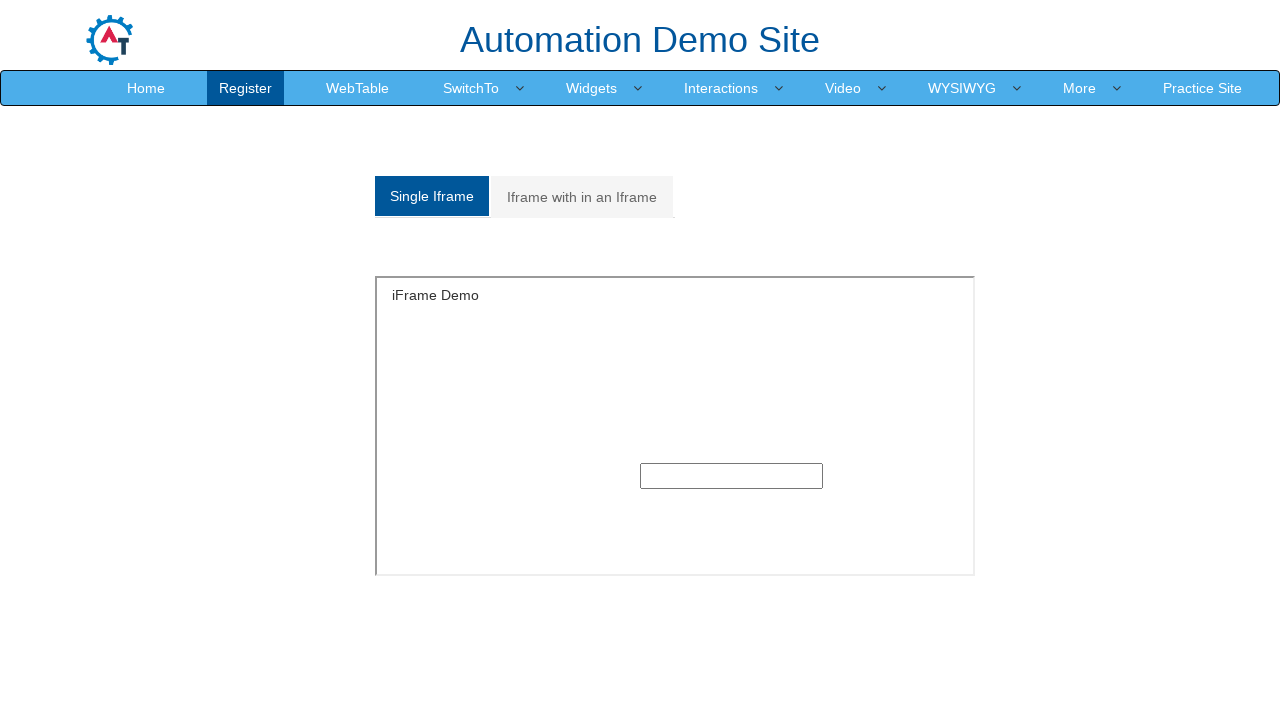

Located iframe with ID 'singleframe'
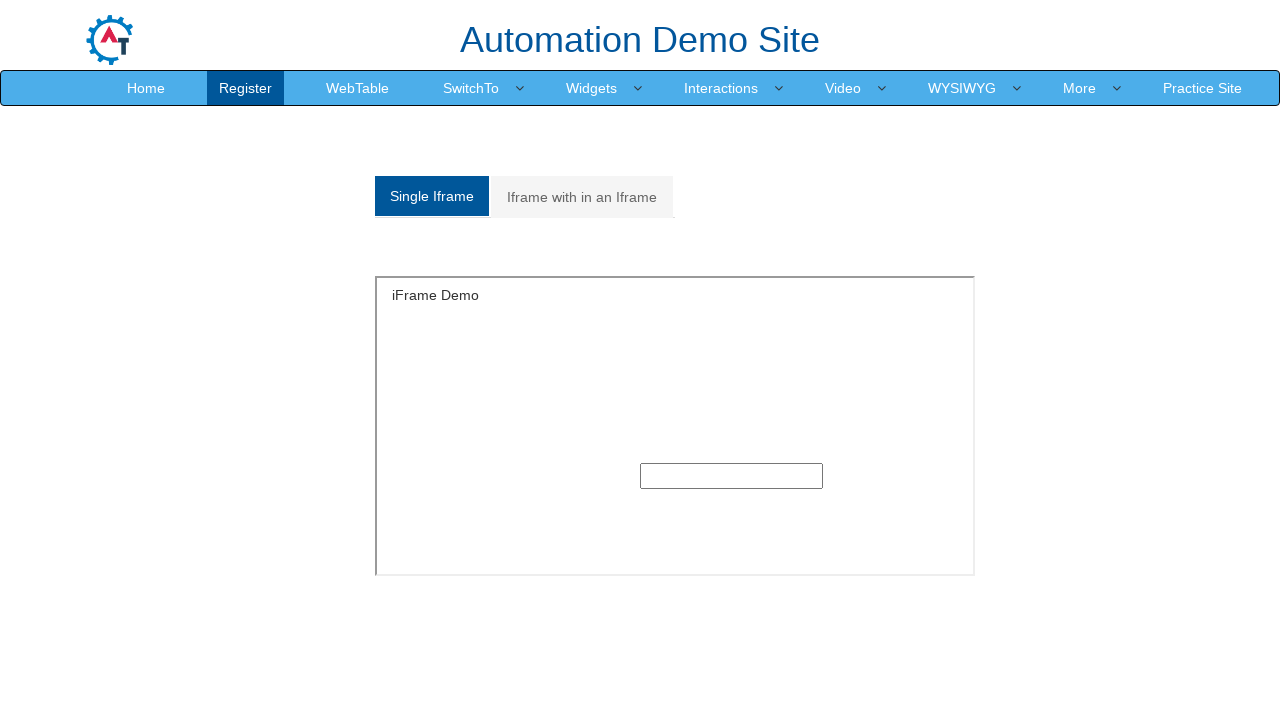

Entered 'Paul' into text field within iframe on iframe#singleframe >> internal:control=enter-frame >> input[type='text']
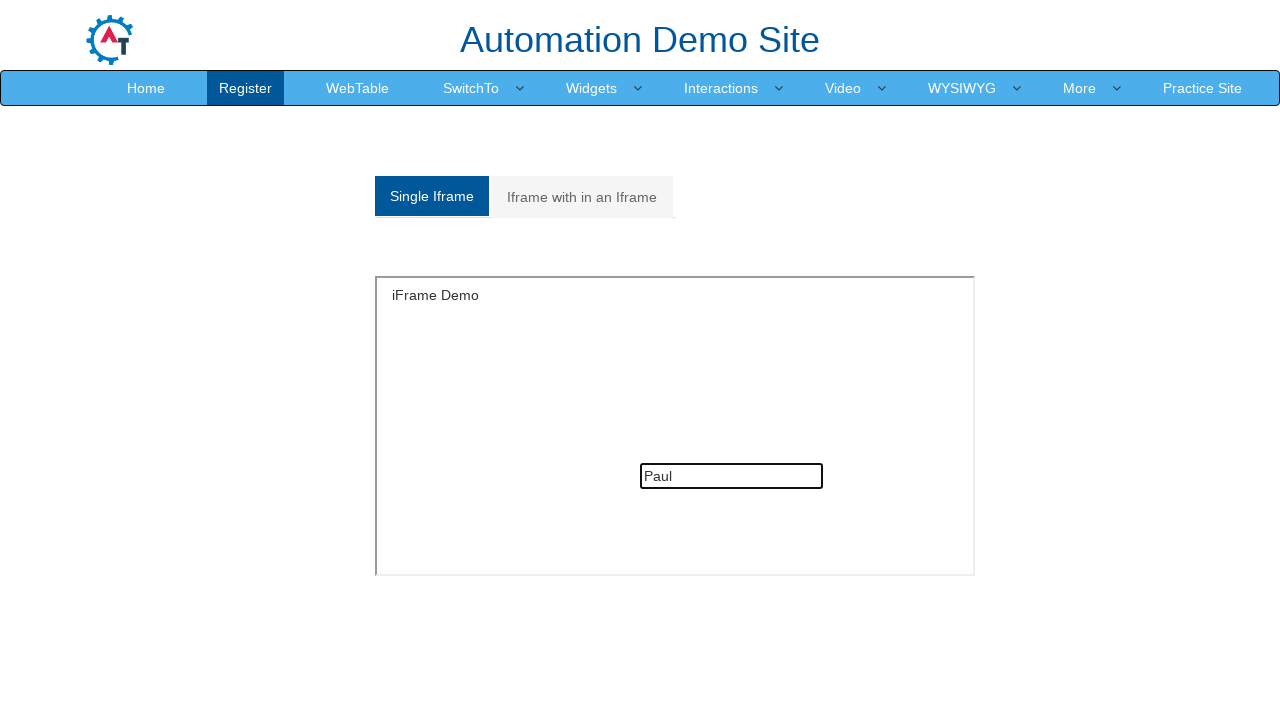

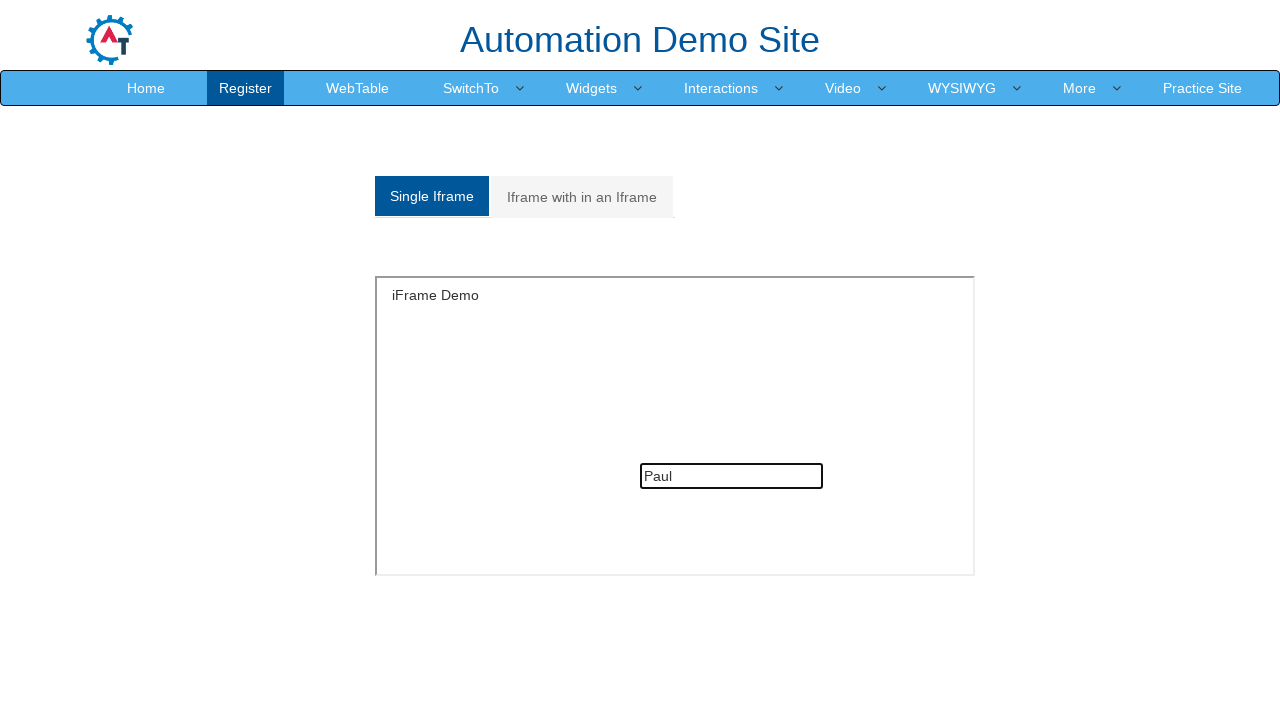